Tests keyboard special key handling by typing text, selecting all with Ctrl+A, and pressing Enter

Starting URL: https://the-internet.herokuapp.com/key_presses

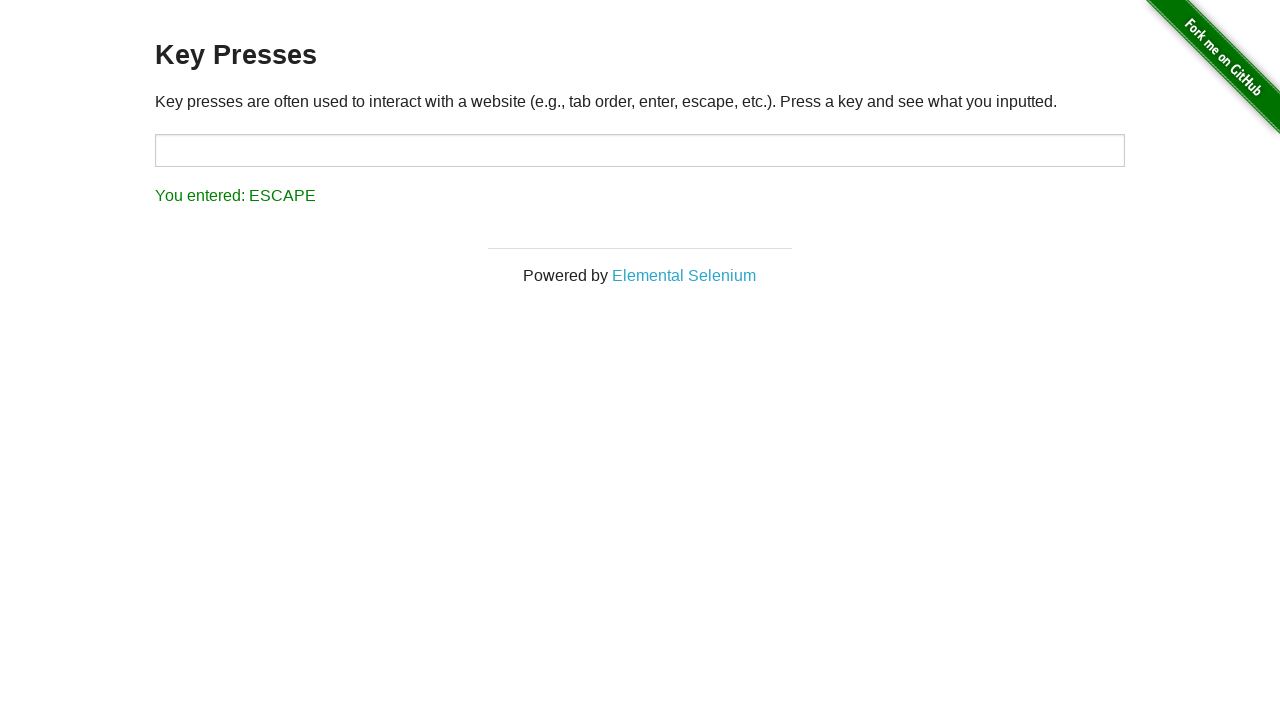

Waited for target input field to be visible
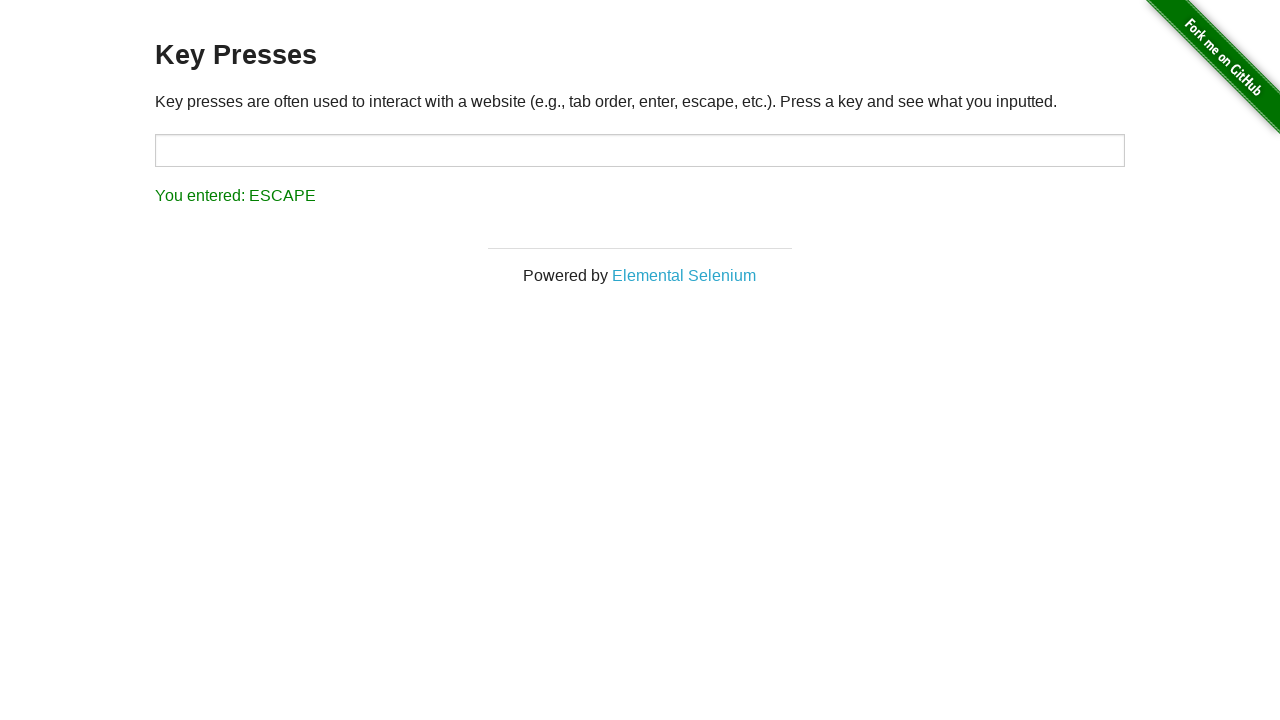

Filled target input field with 'test' on #target
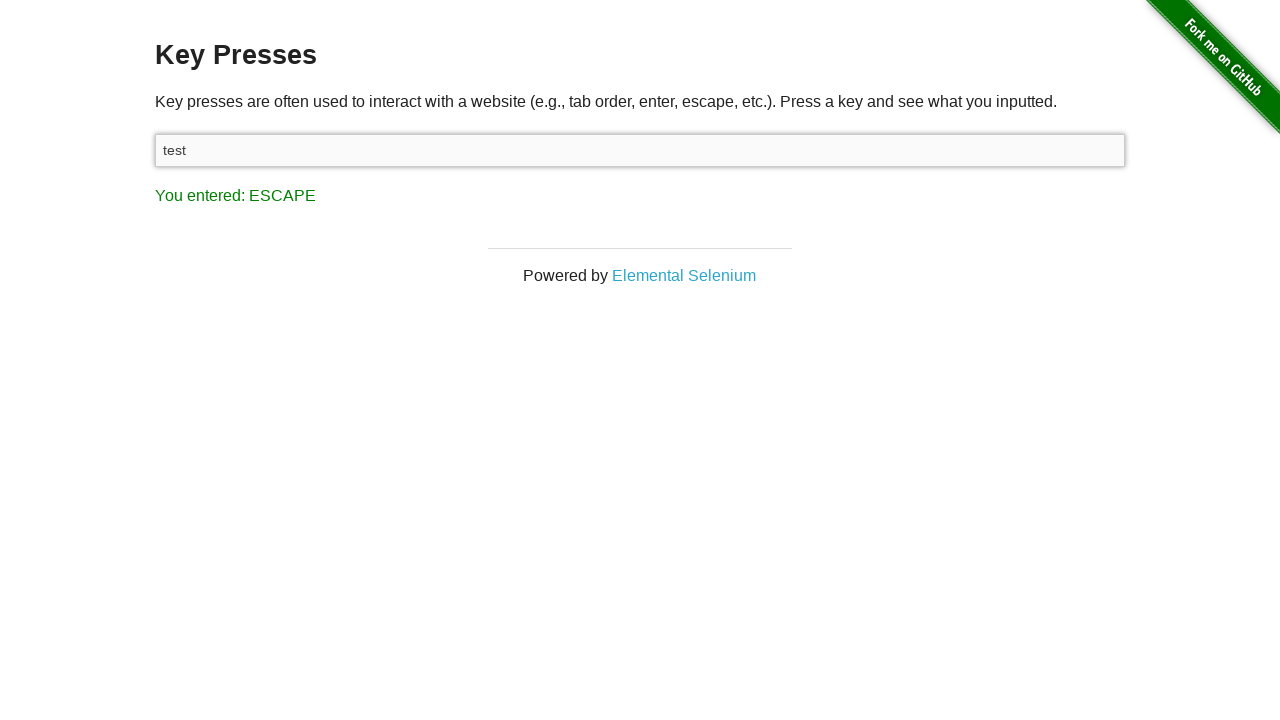

Pressed Ctrl+A to select all text in input field on #target
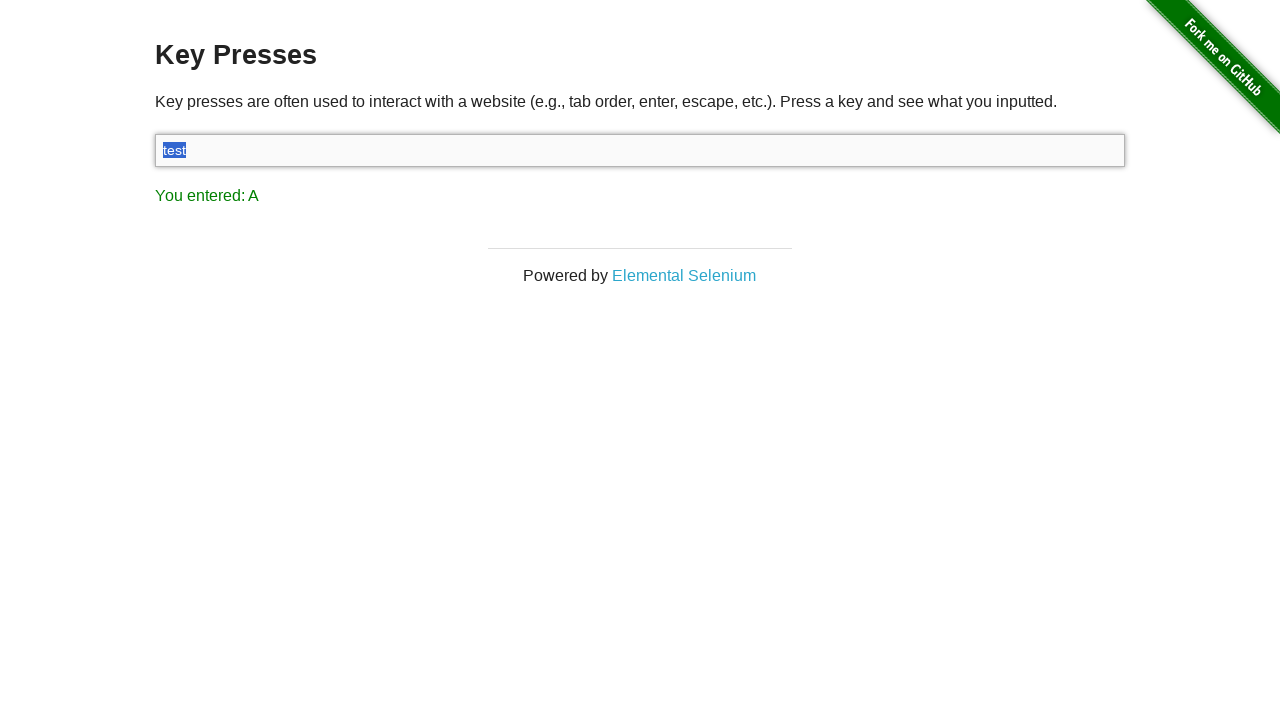

Pressed Enter key on #target
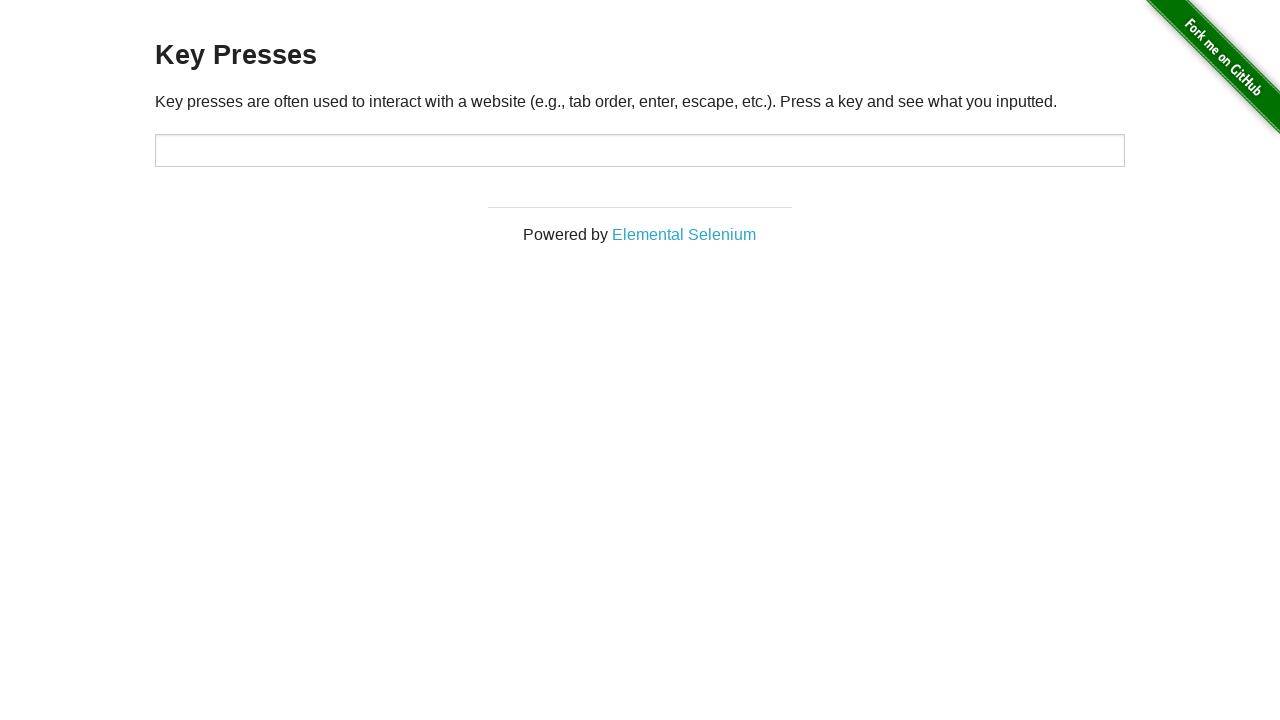

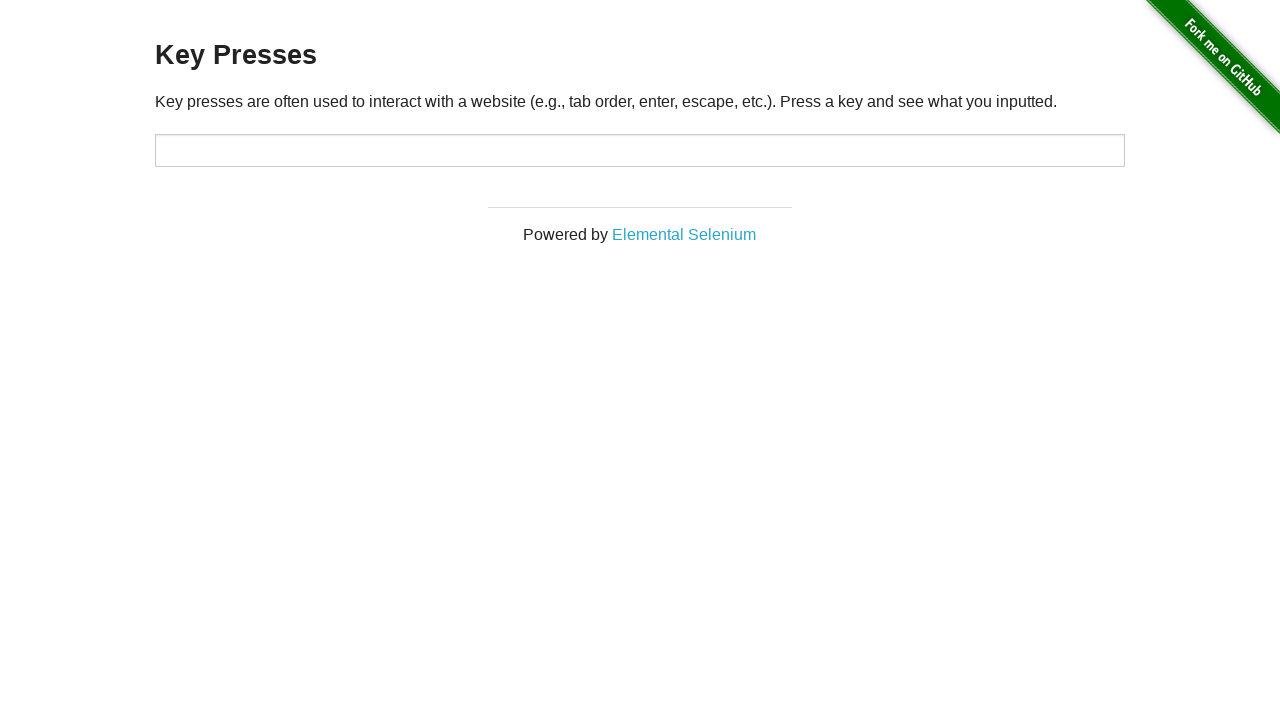